Navigates to the Rahul Shetty Academy Selenium Practice page (a grocery shopping practice site)

Starting URL: https://rahulshettyacademy.com/seleniumPractise/#/

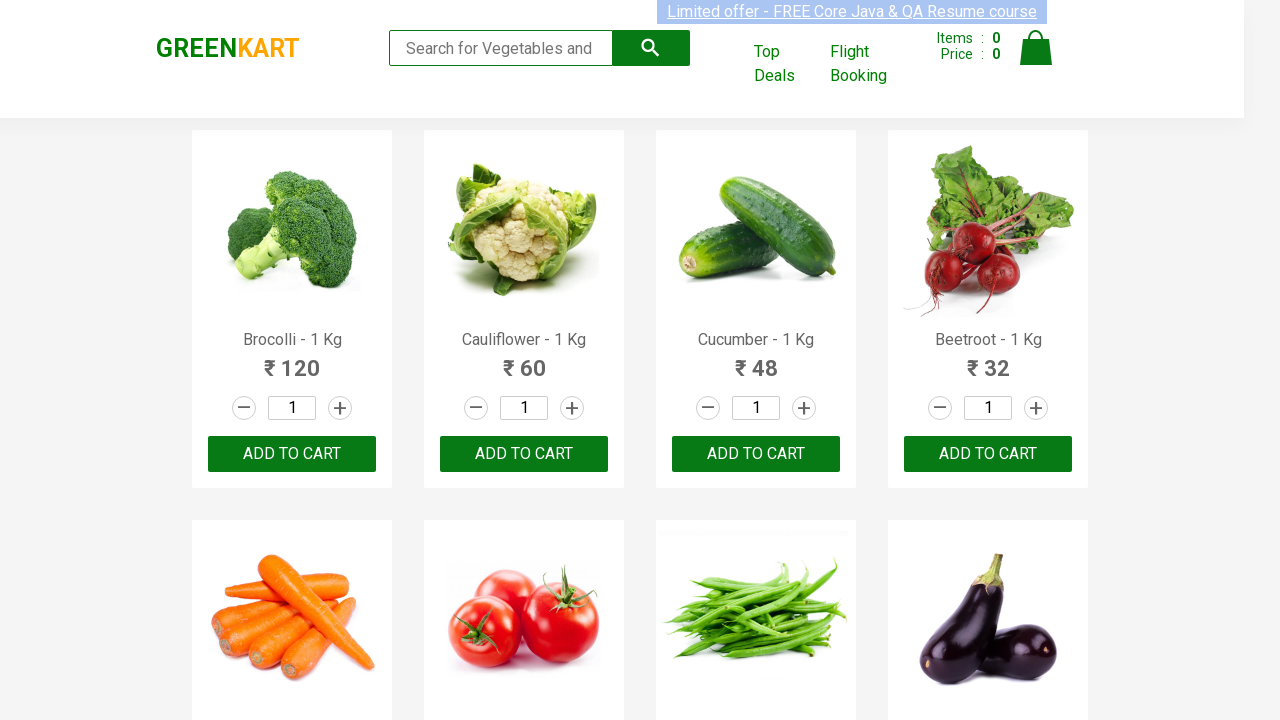

Page DOM content loaded
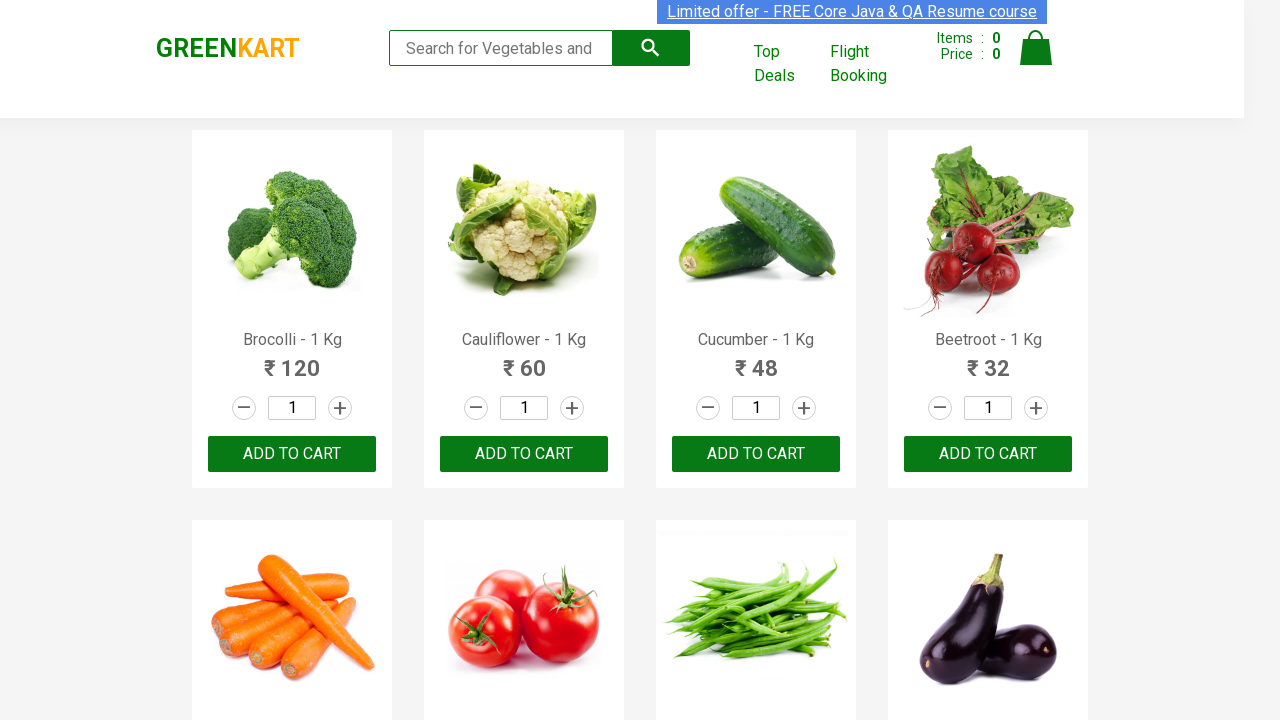

Search keyword element appeared on Rahul Shetty Academy Selenium Practice page
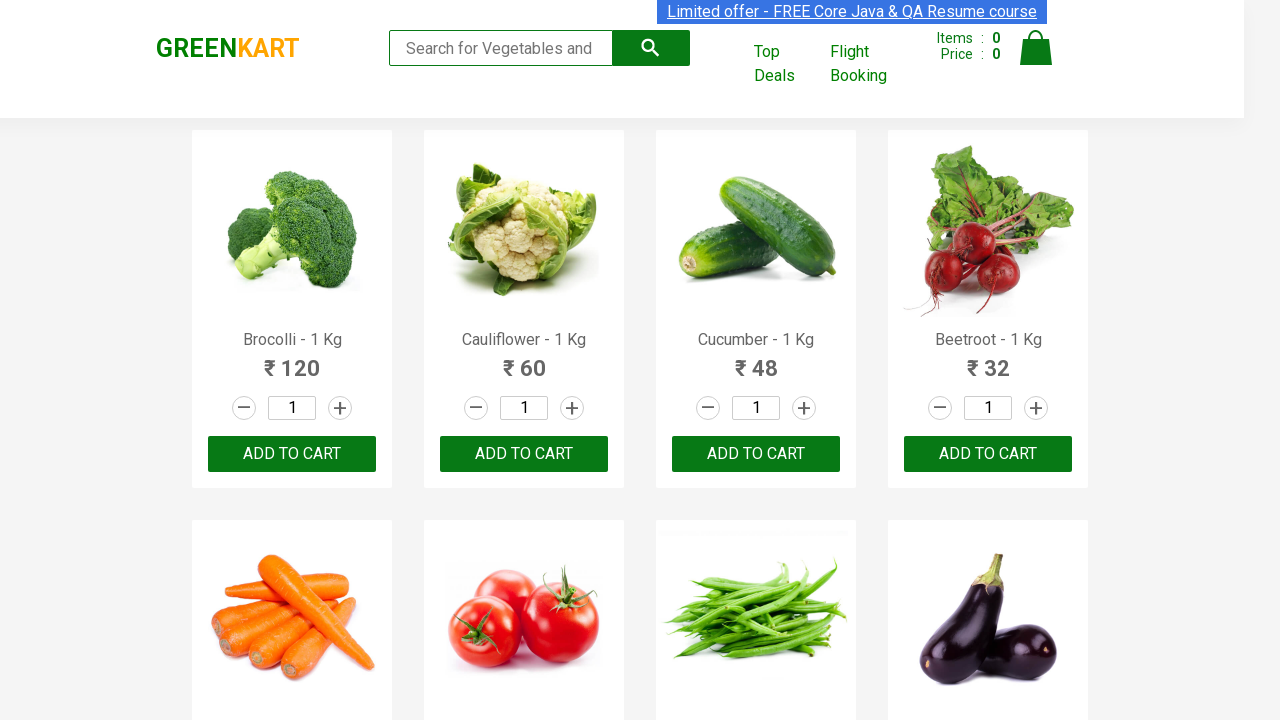

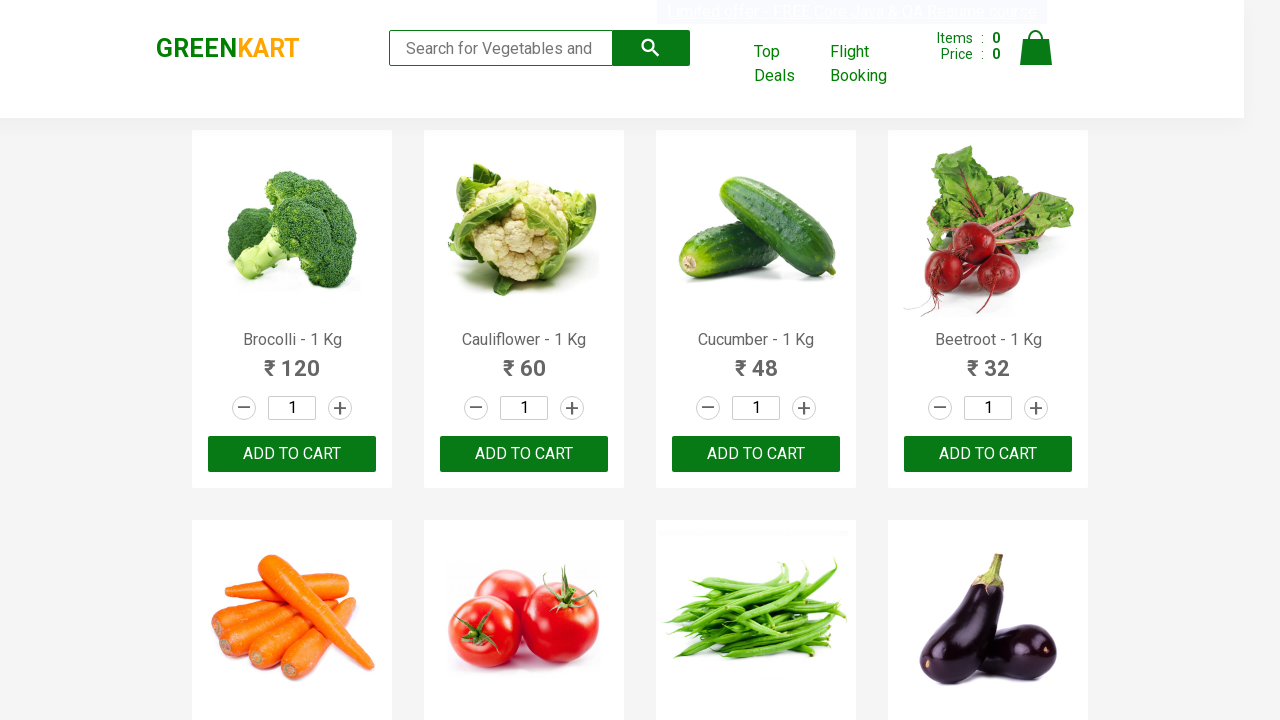